Calculates the sum of two numbers displayed on the page, selects the result from a dropdown menu, and submits the form

Starting URL: http://suninjuly.github.io/selects1.html

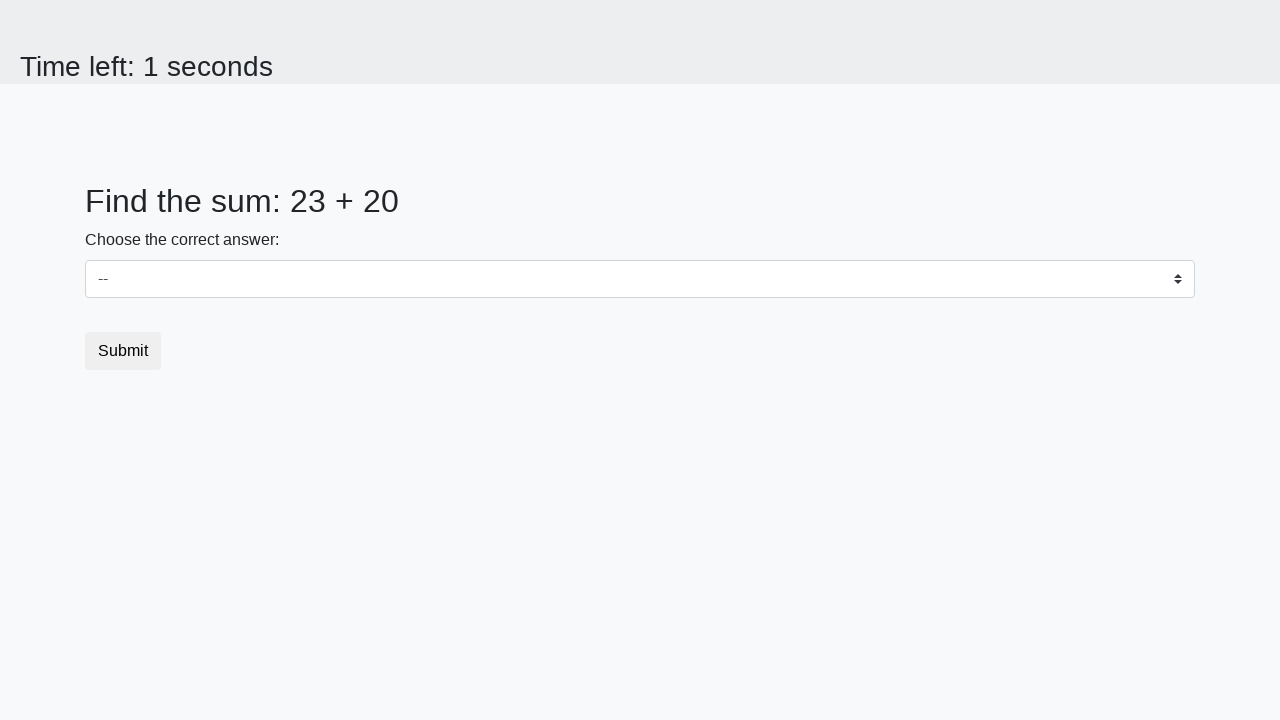

Navigated to the select dropdown form page
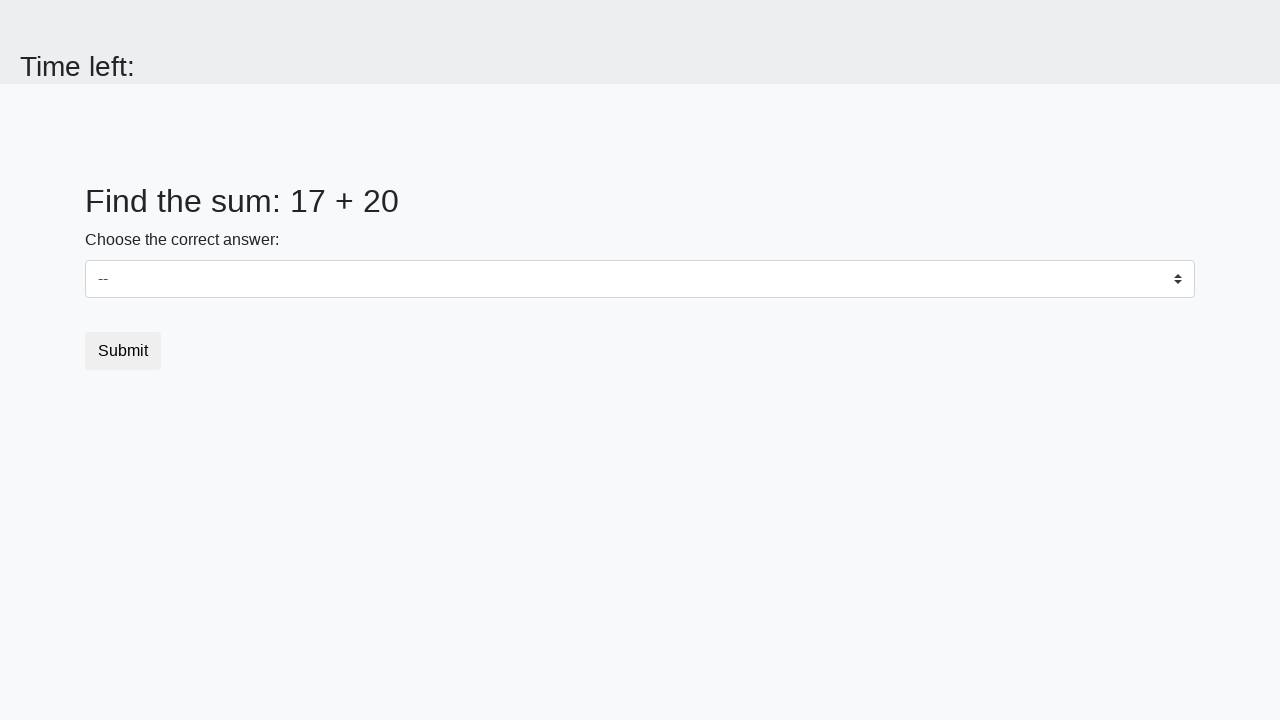

Retrieved first number from page
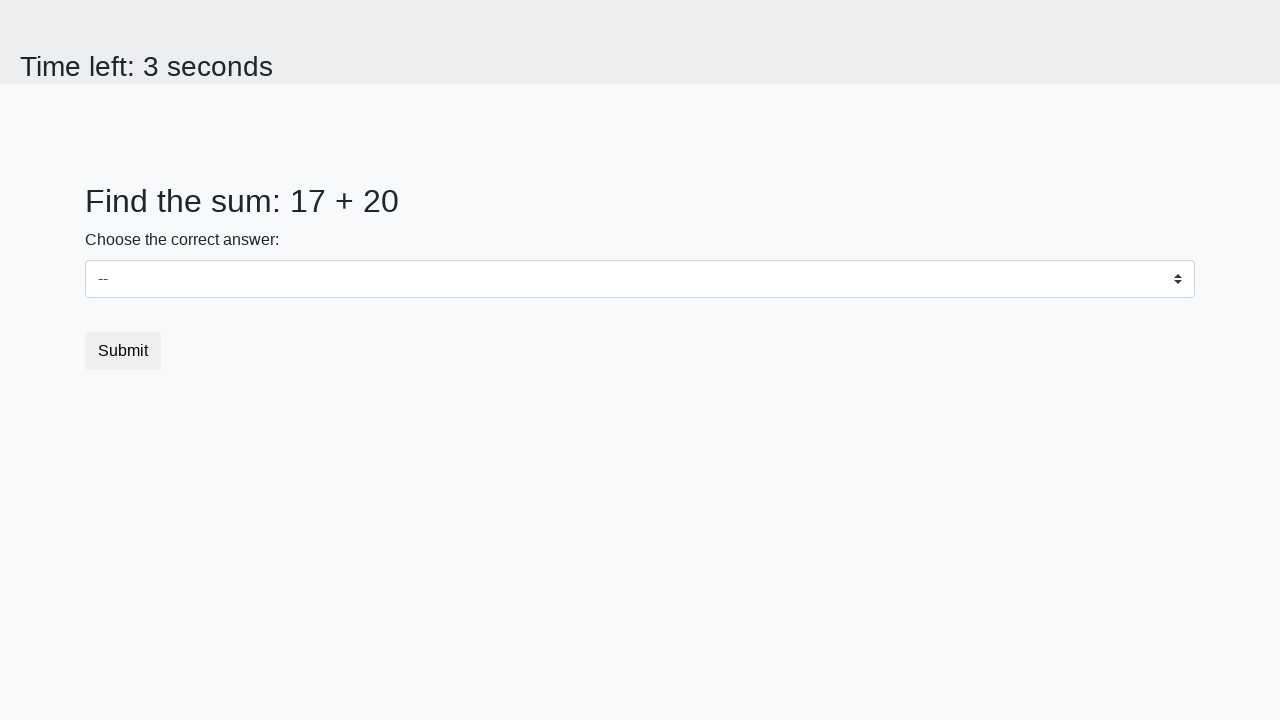

Retrieved second number from page
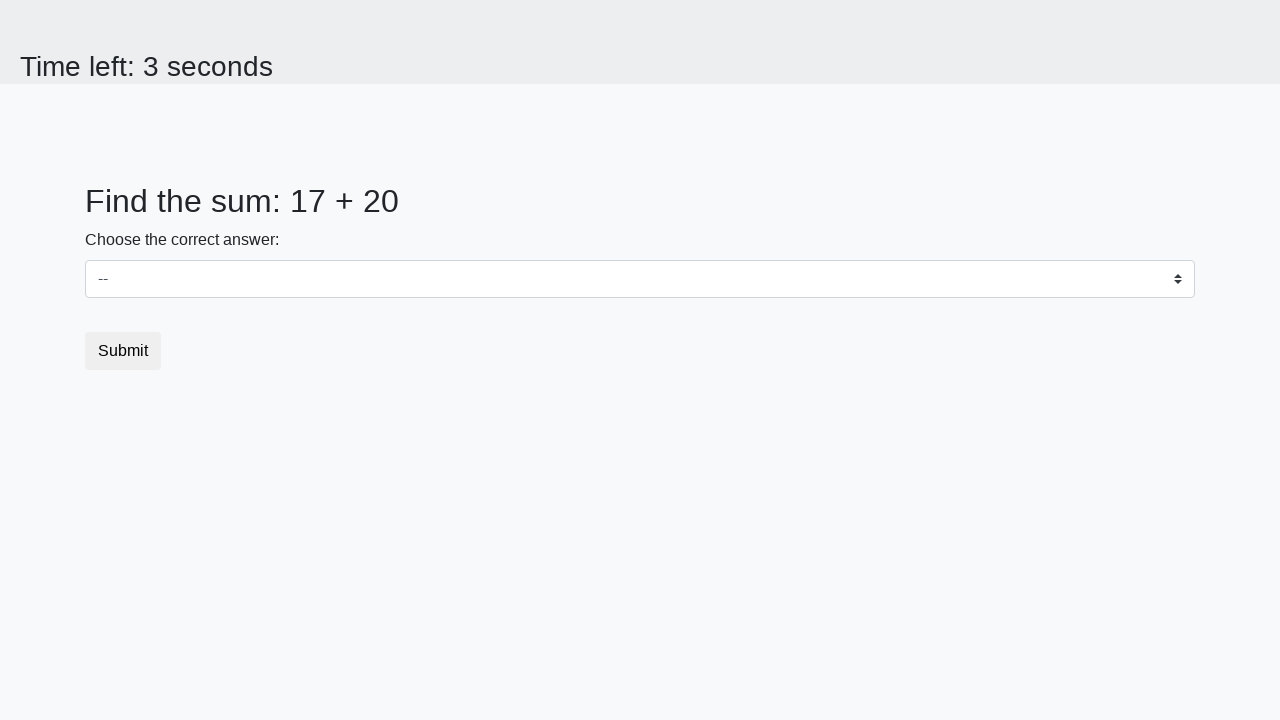

Calculated sum: 17 + 20 = 37
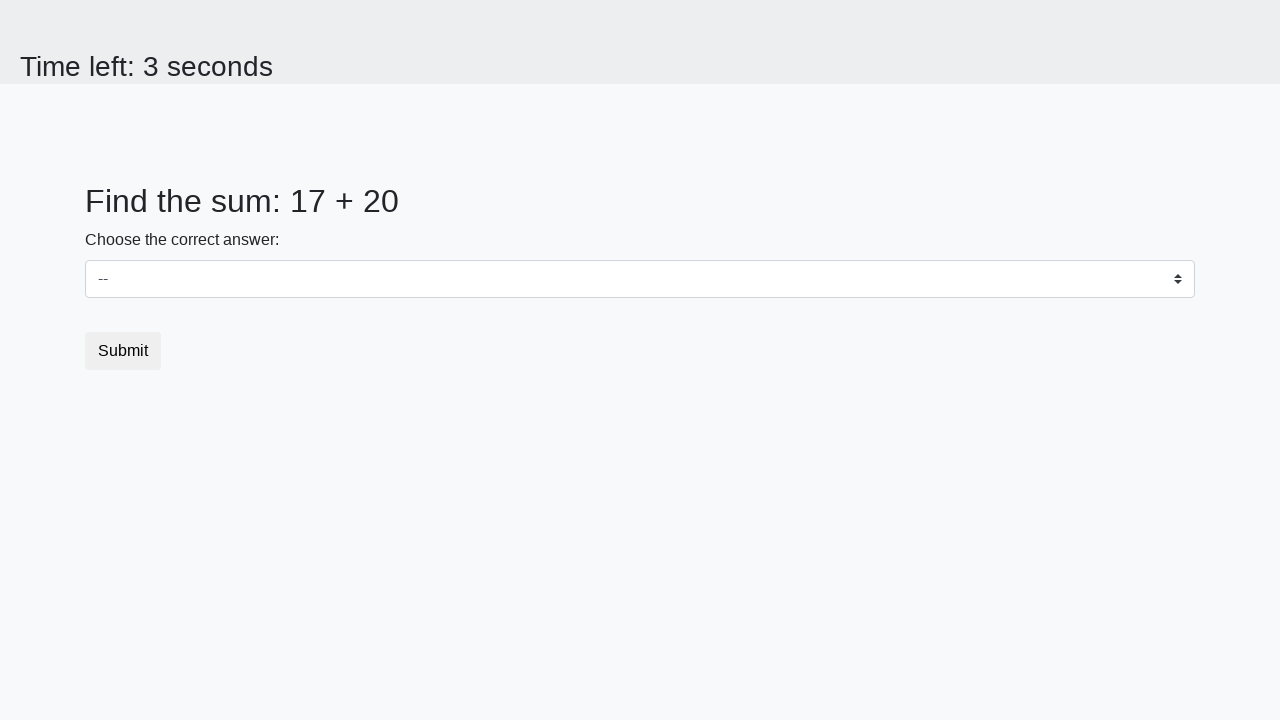

Selected '37' from dropdown menu on #dropdown
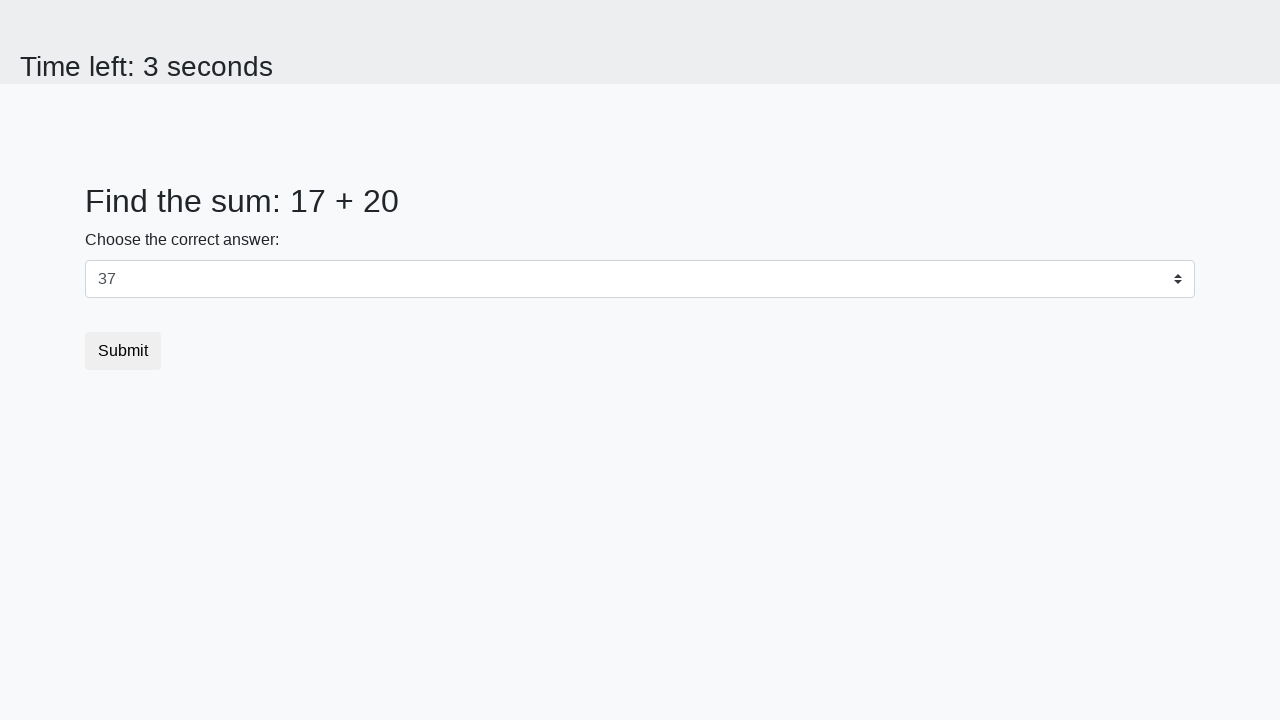

Clicked submit button to submit the form at (123, 351) on button
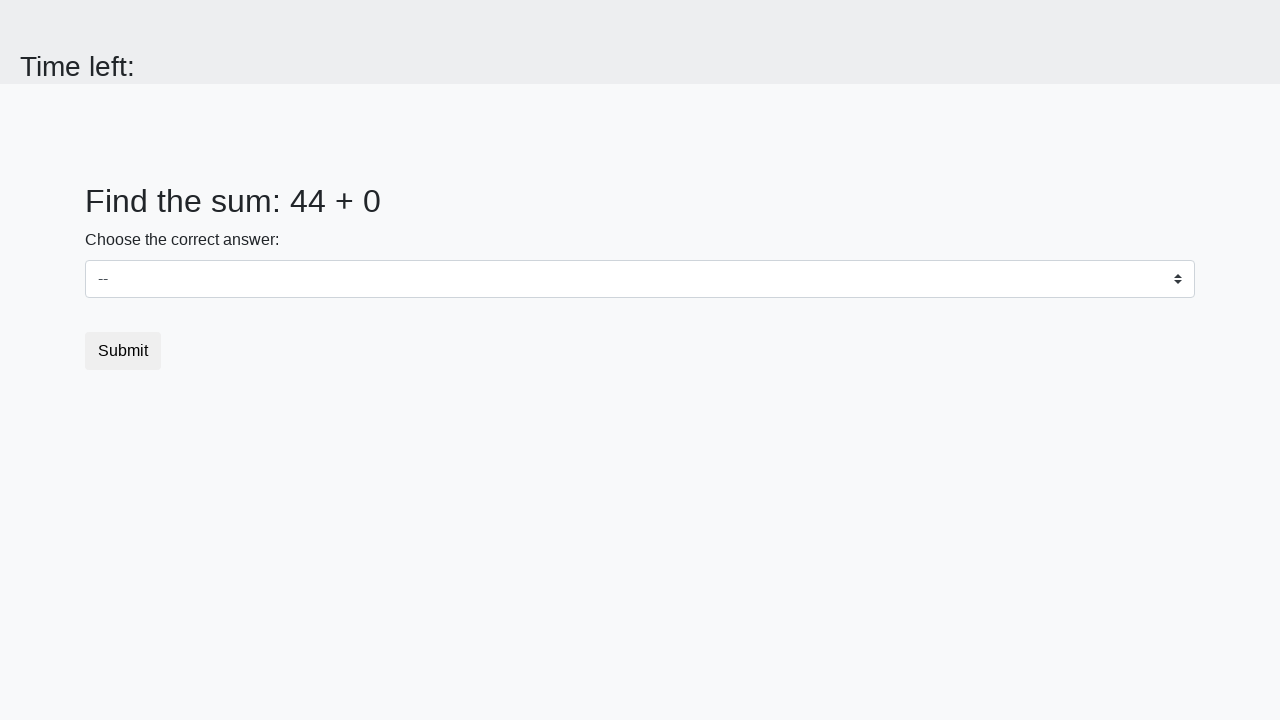

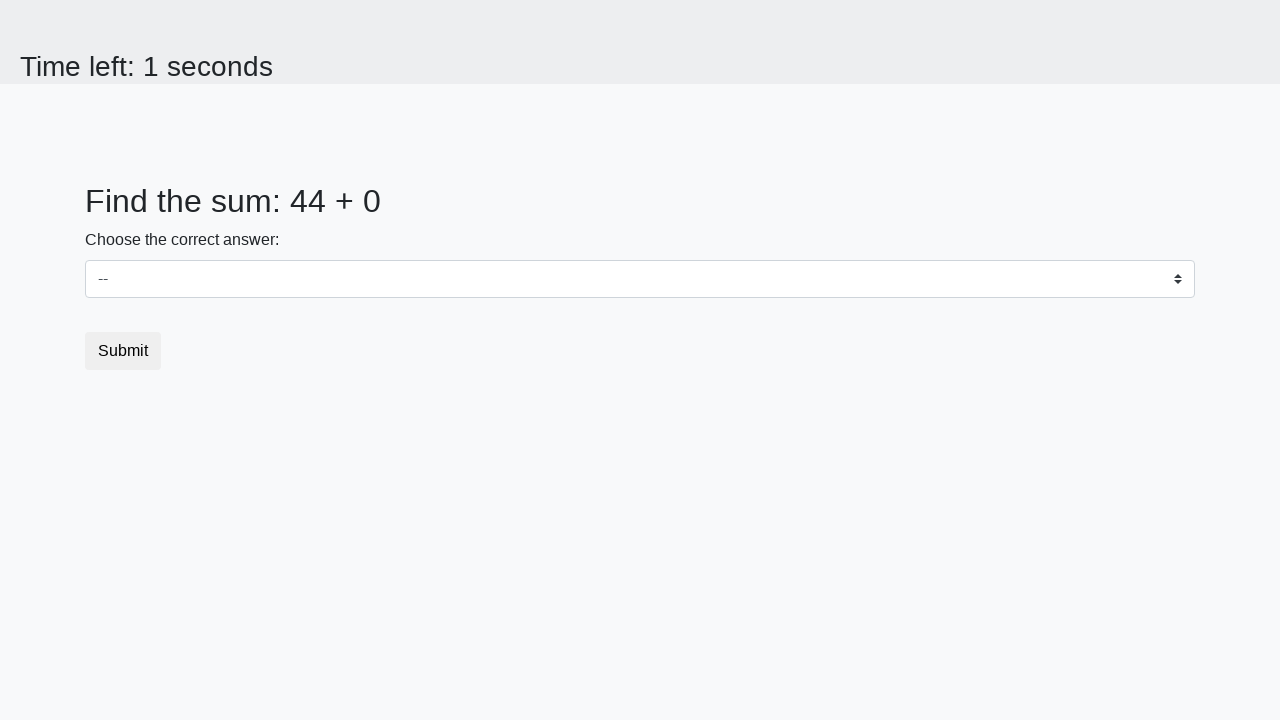